Tests the filter functionality by adding names and then filtering options by a prefix in the filter field.

Starting URL: https://vuejs.org/examples/#crud

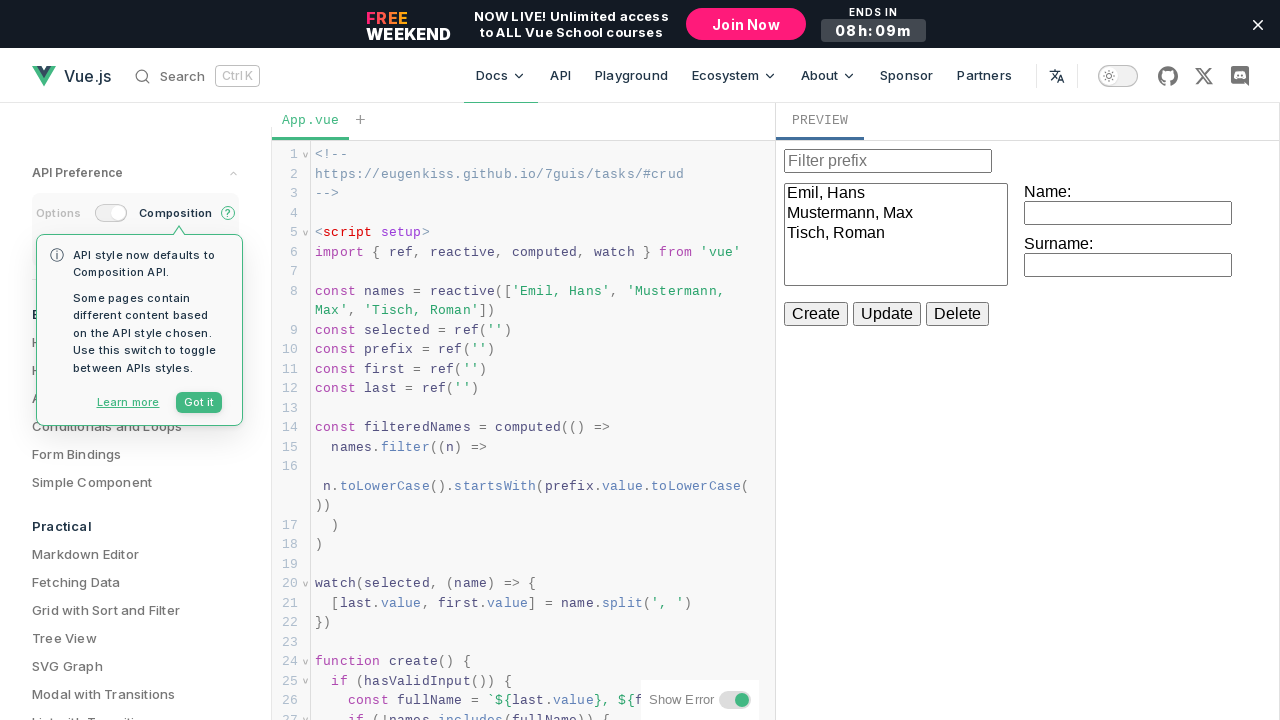

Waited for iframe to load
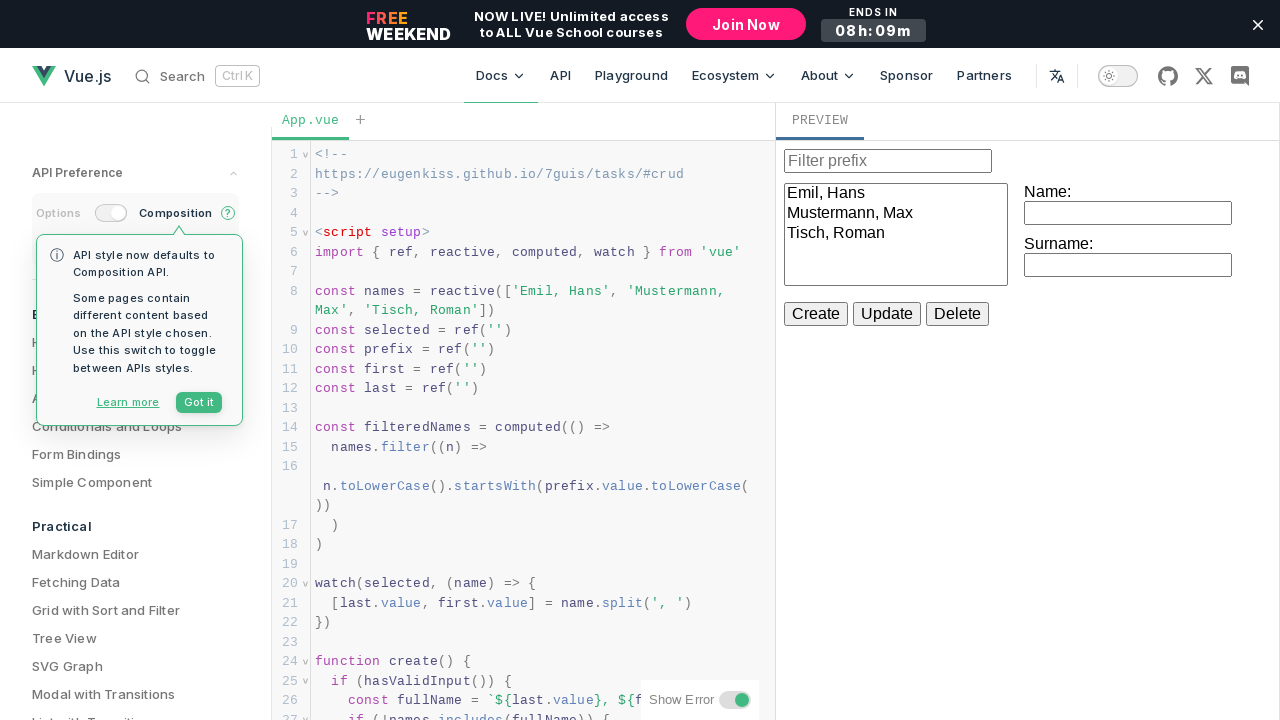

Located iframe for CRUD application
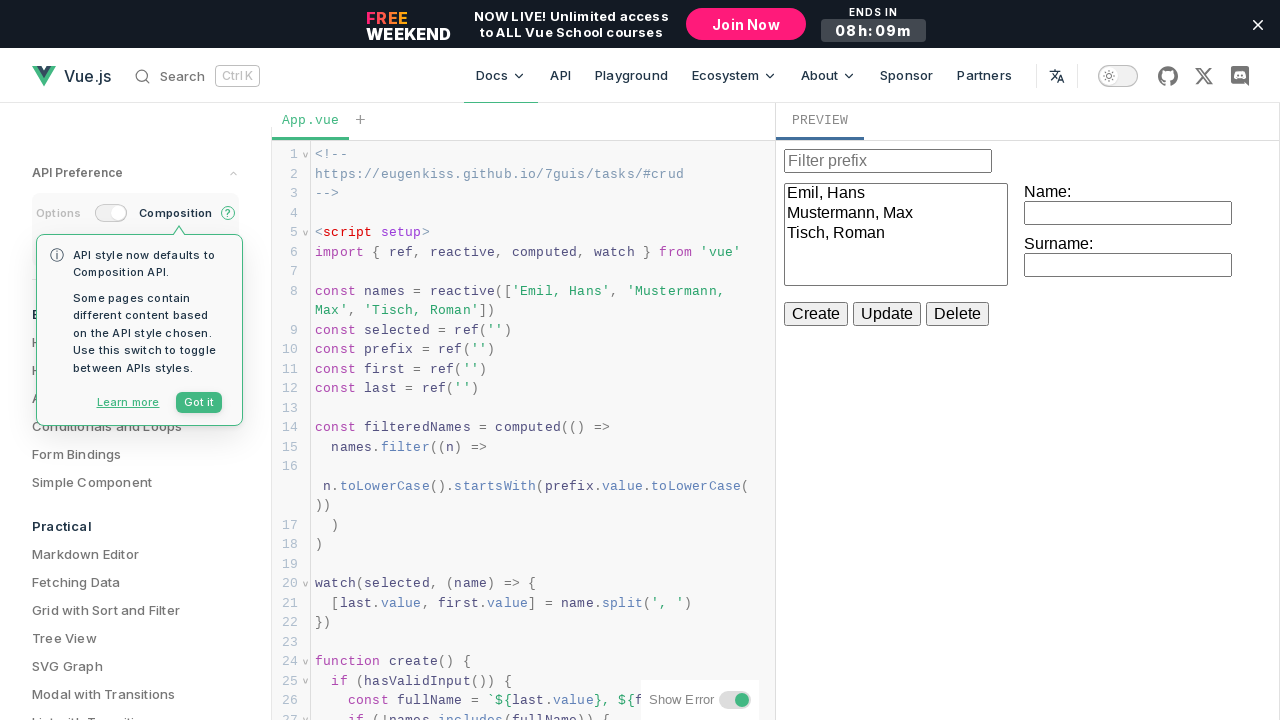

Waited for select options to become visible
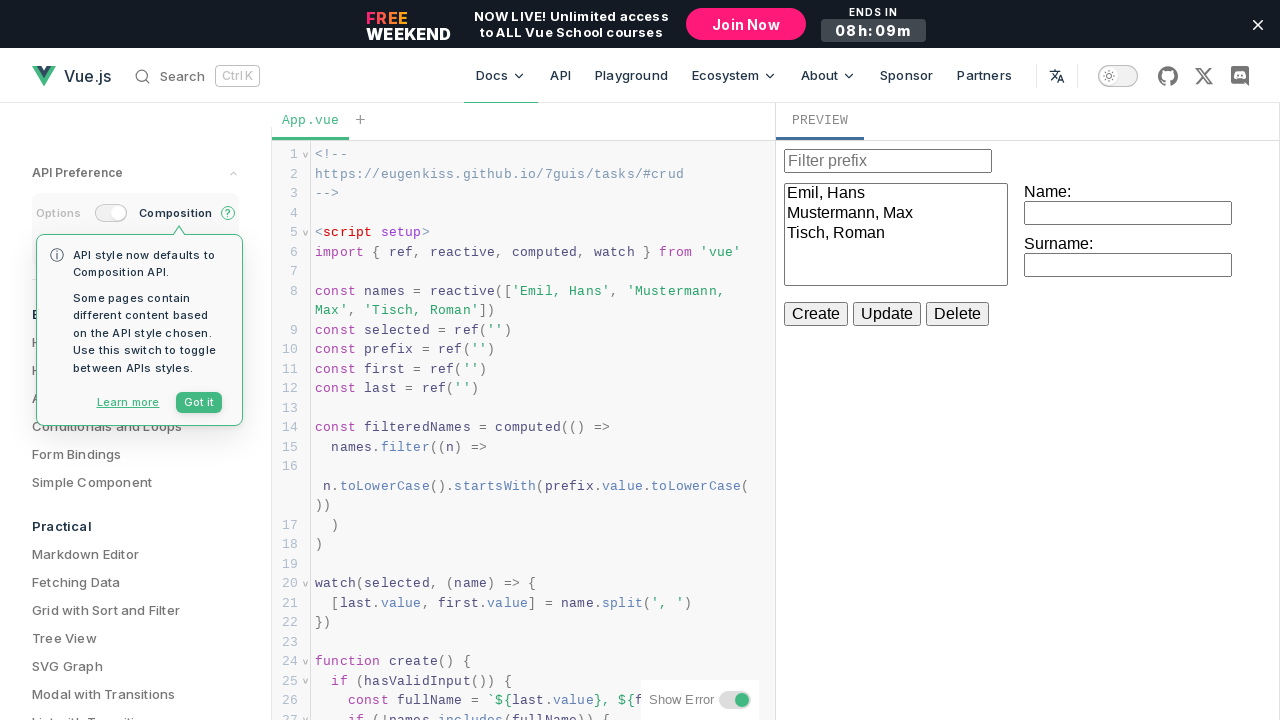

Clicked first name input field at (1128, 213) on iframe >> internal:control=enter-frame >> label >> nth=0 >> input
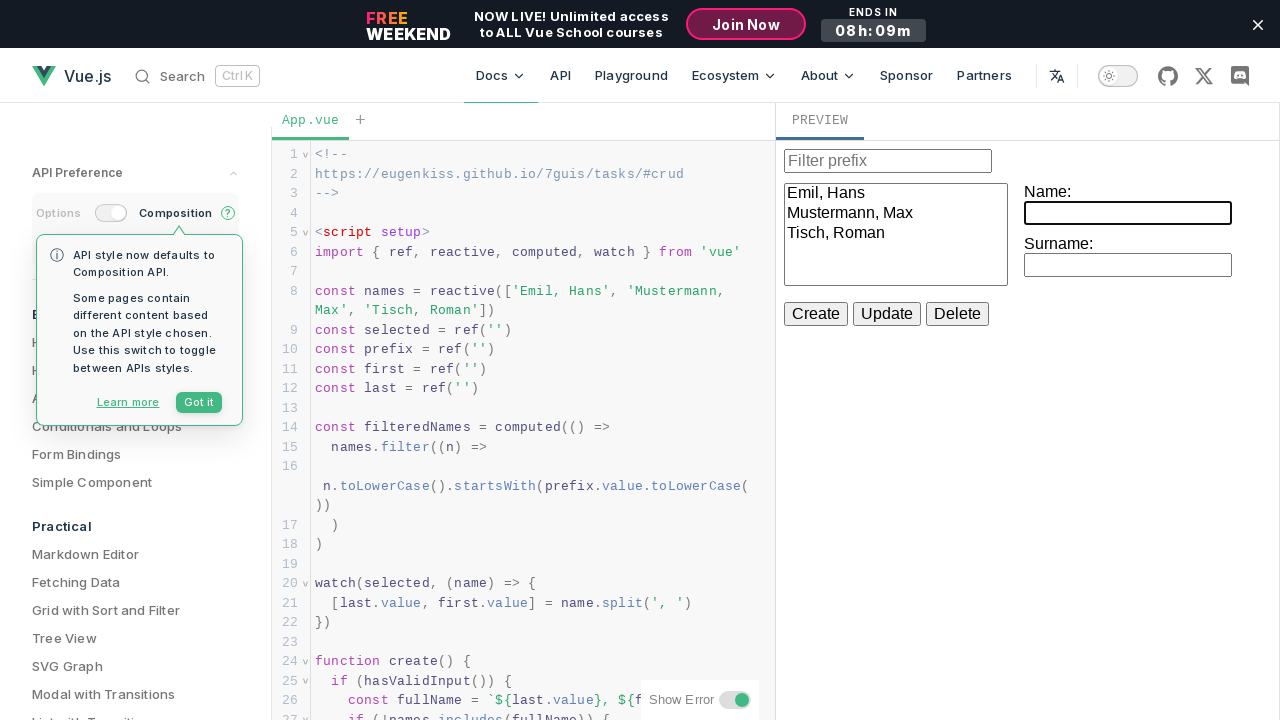

Filled first name field with 'John' on iframe >> internal:control=enter-frame >> label >> nth=0 >> input
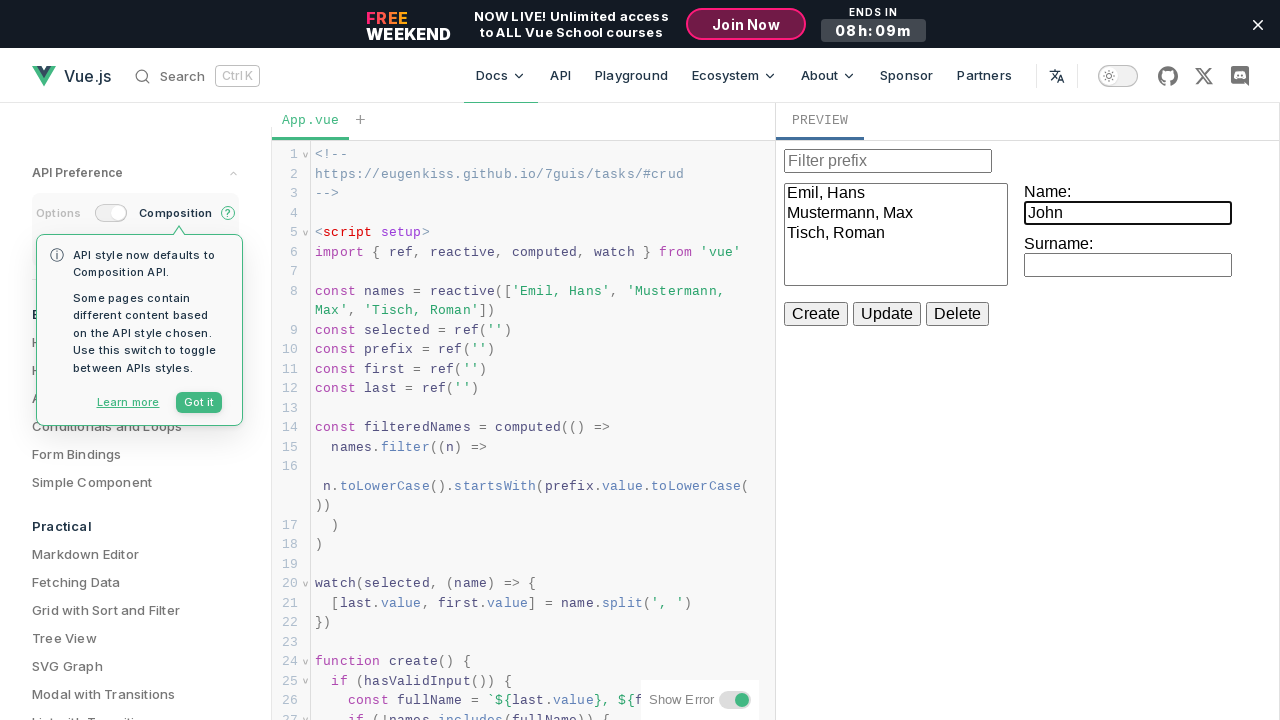

Clicked surname input field at (1128, 265) on iframe >> internal:control=enter-frame >> label >> nth=1 >> input
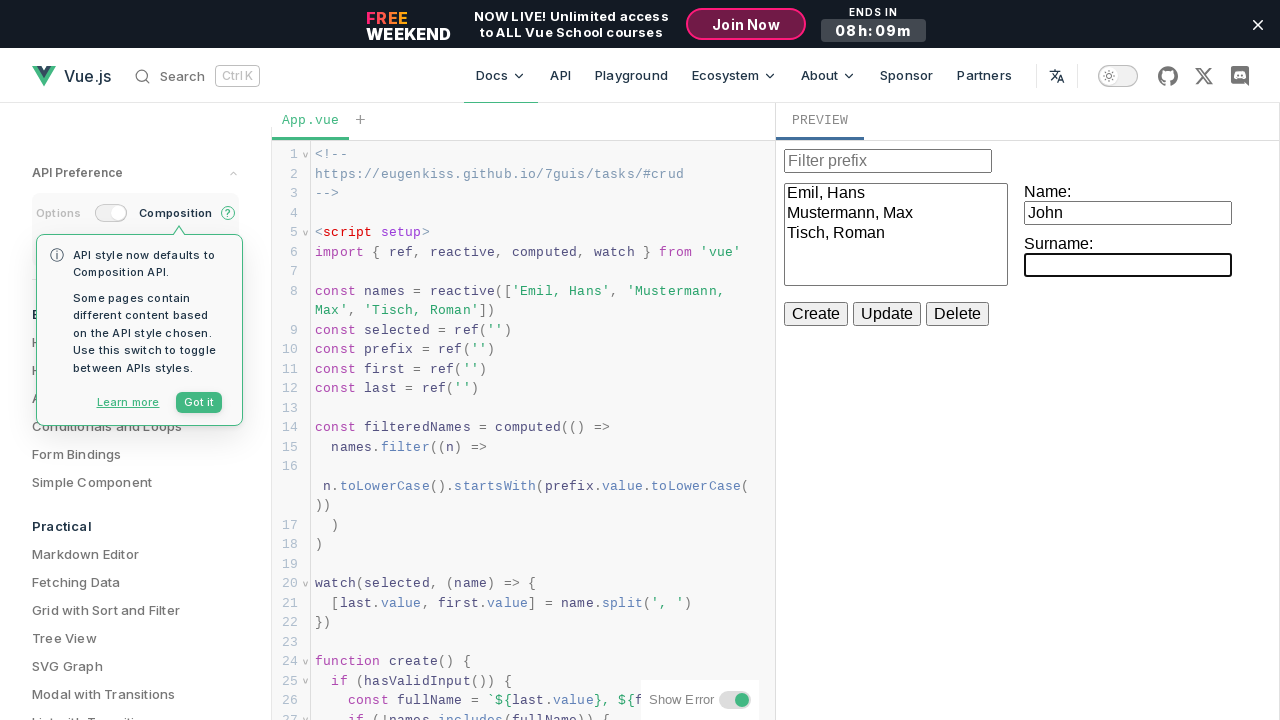

Filled surname field with 'Smith' on iframe >> internal:control=enter-frame >> label >> nth=1 >> input
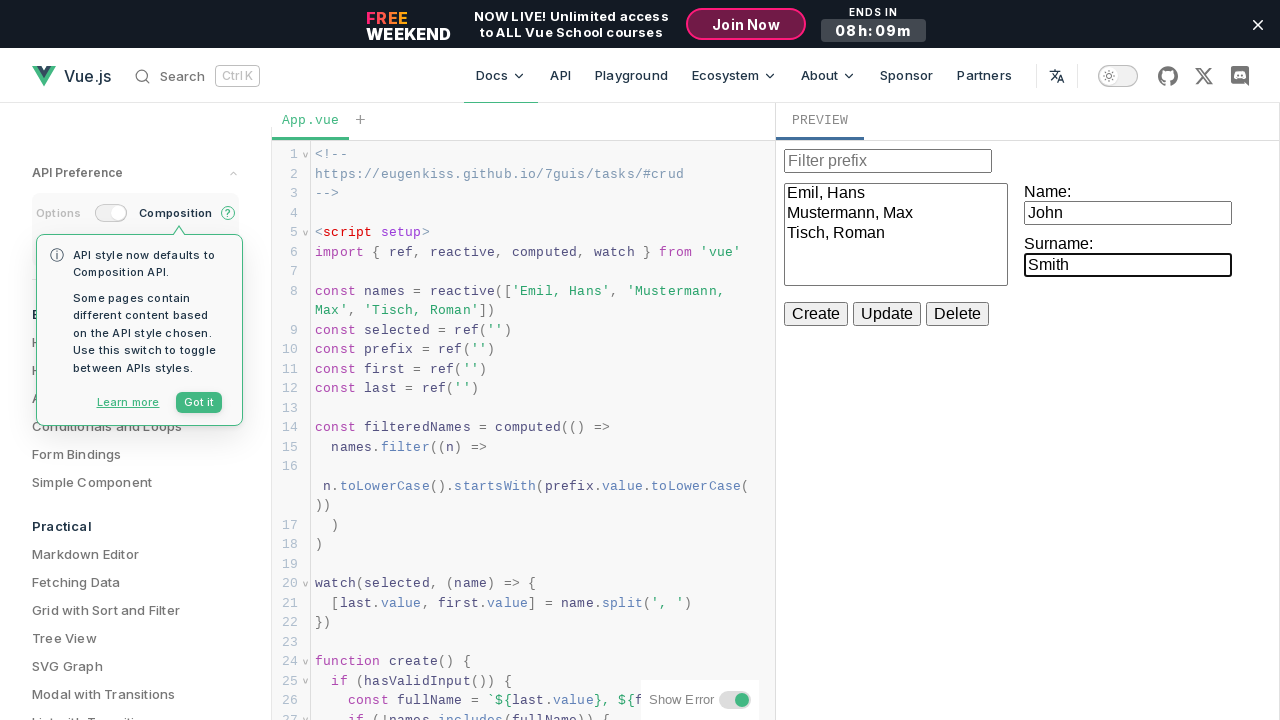

Clicked Create button to add John Smith at (816, 314) on iframe >> internal:control=enter-frame >> internal:role=button[name="Create"i]
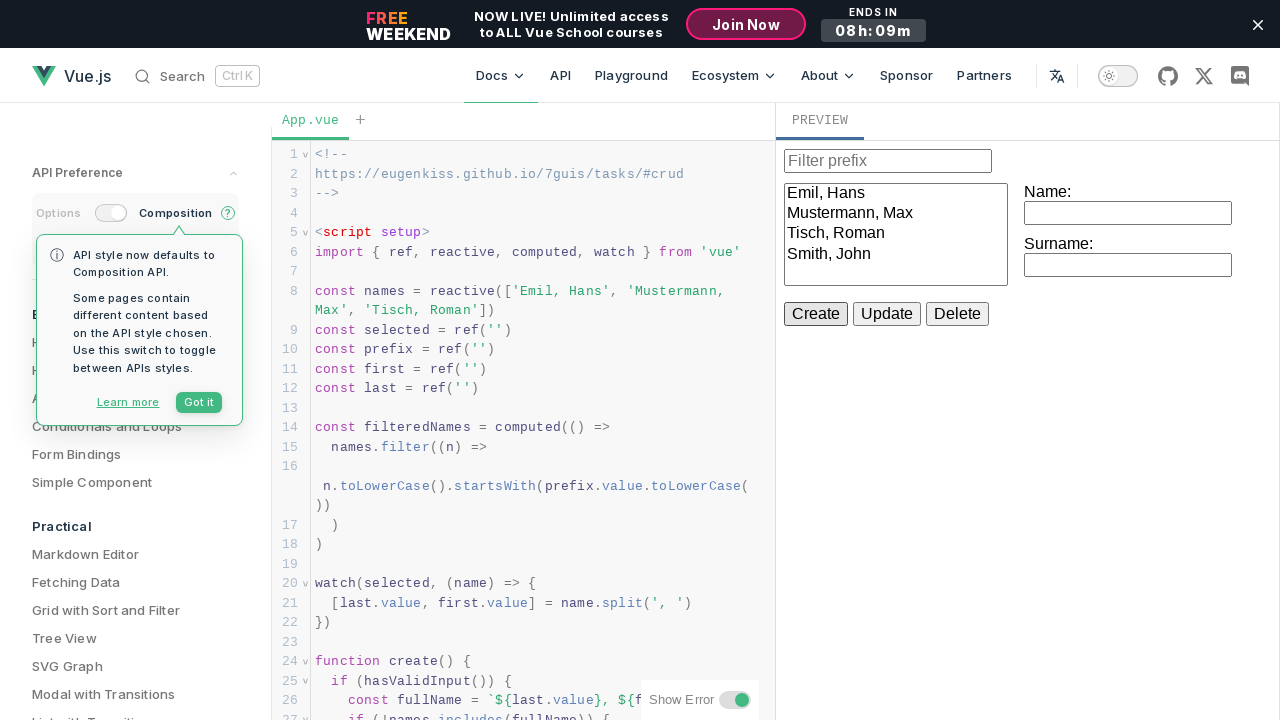

Clicked first name input field at (1128, 213) on iframe >> internal:control=enter-frame >> label >> nth=0 >> input
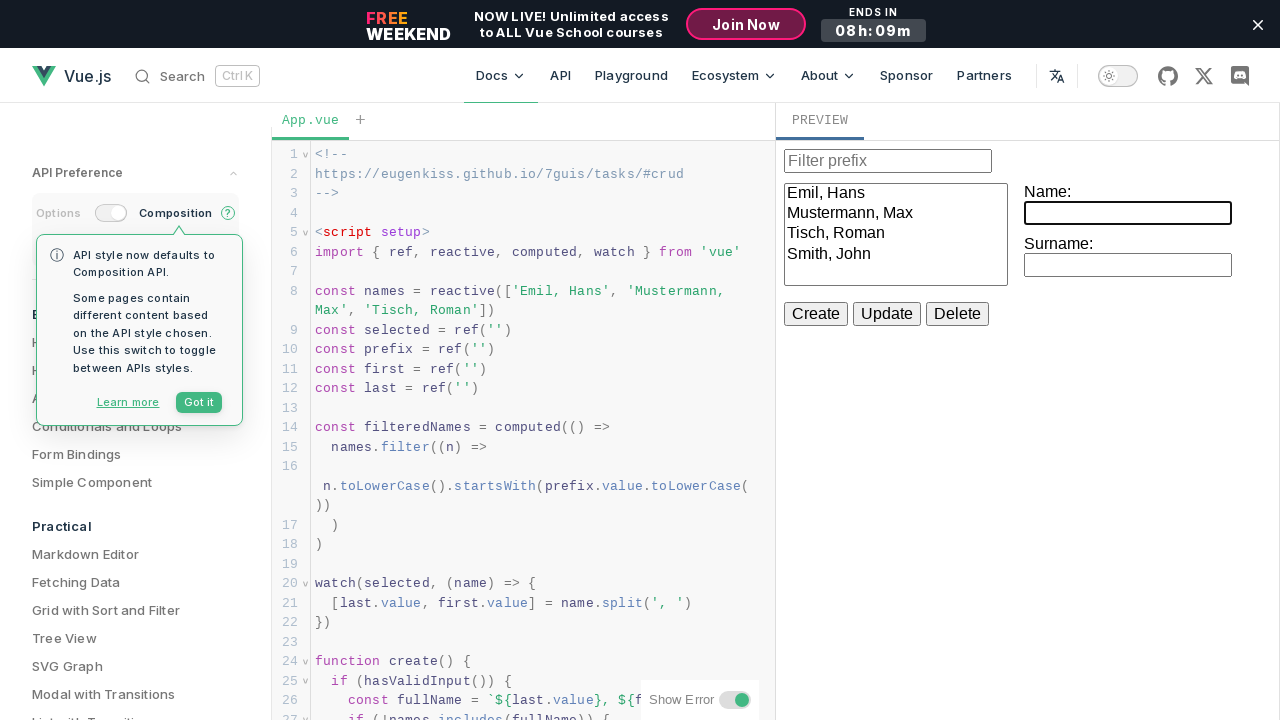

Filled first name field with 'Emma' on iframe >> internal:control=enter-frame >> label >> nth=0 >> input
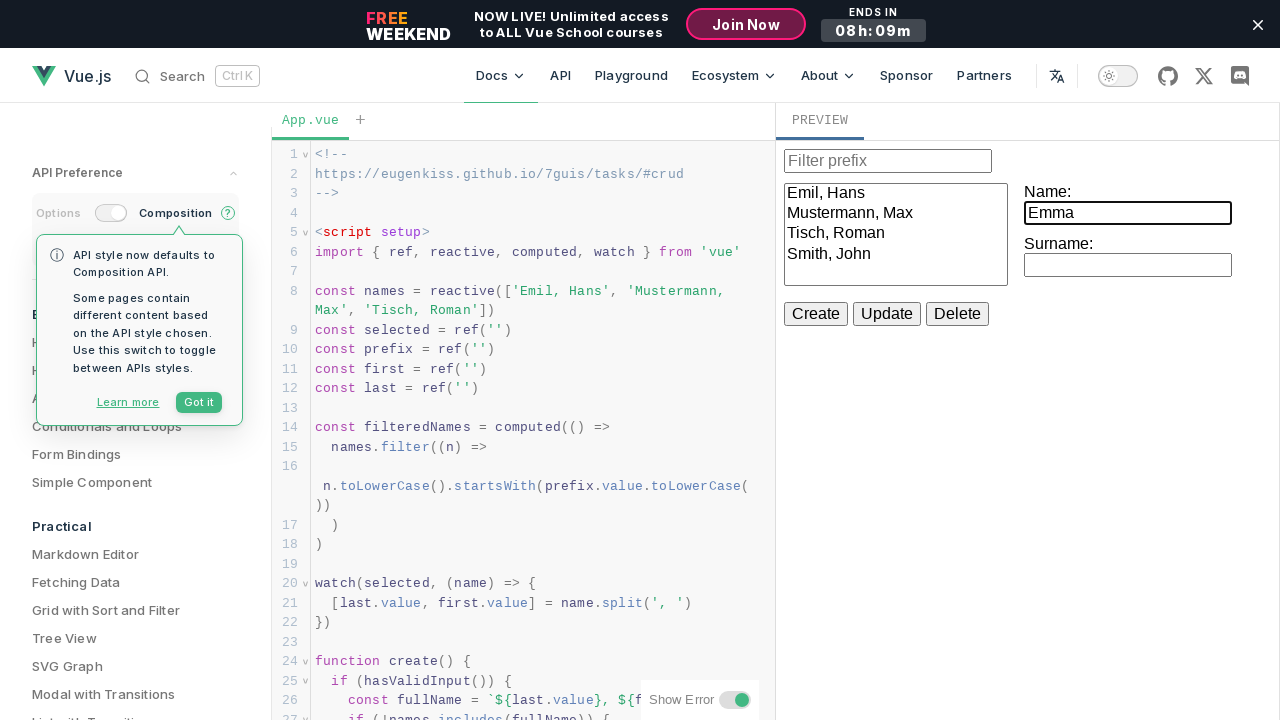

Clicked surname input field at (1128, 265) on iframe >> internal:control=enter-frame >> label >> nth=1 >> input
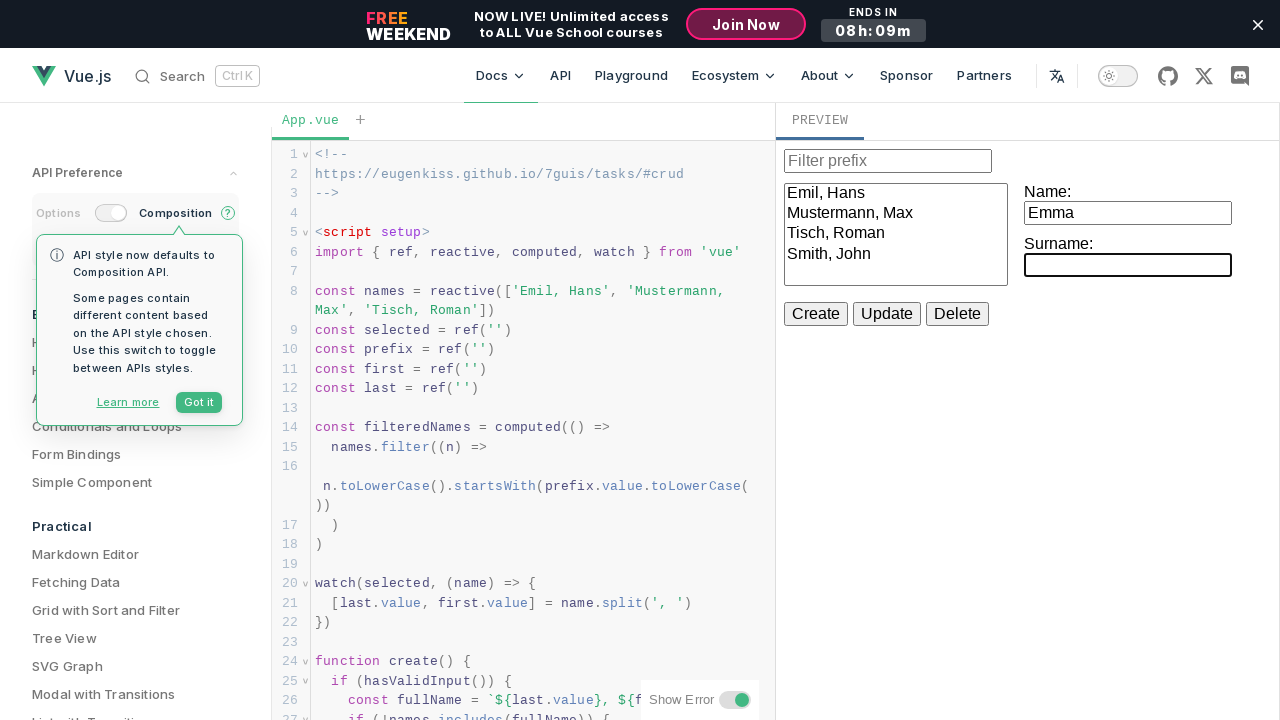

Filled surname field with 'Sevok' on iframe >> internal:control=enter-frame >> label >> nth=1 >> input
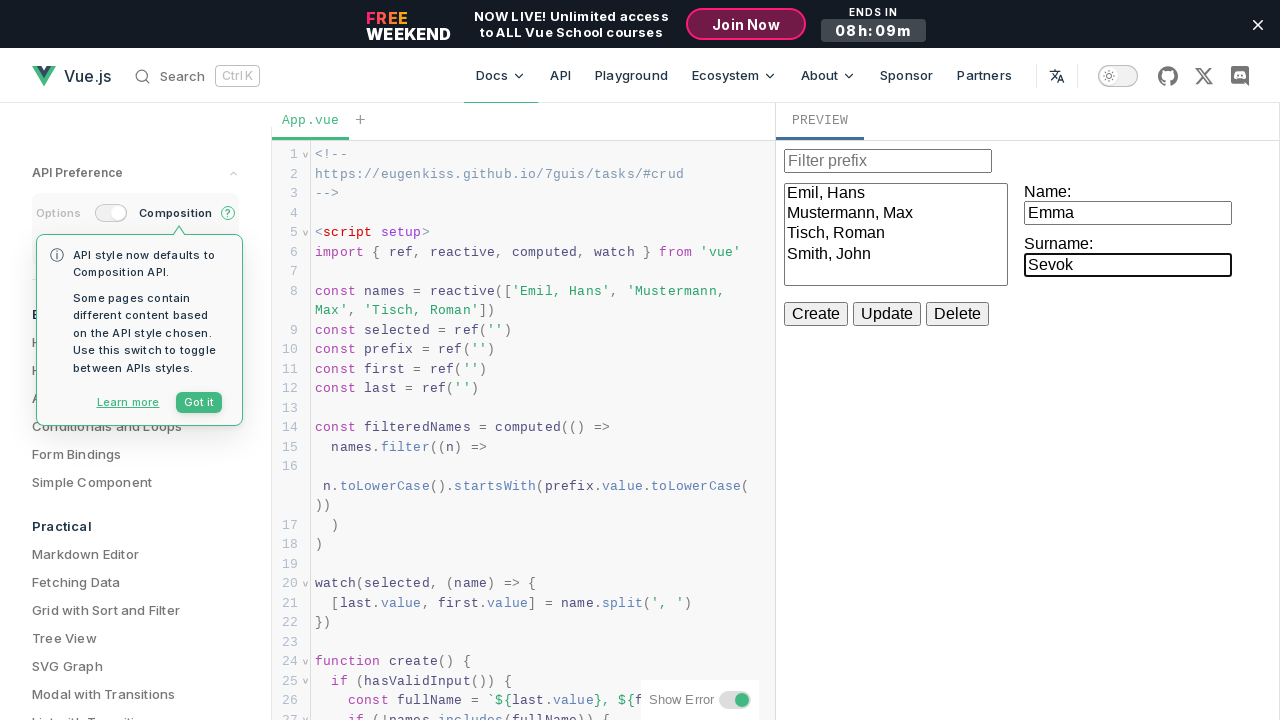

Clicked Create button to add Emma Sevok at (816, 314) on iframe >> internal:control=enter-frame >> internal:role=button[name="Create"i]
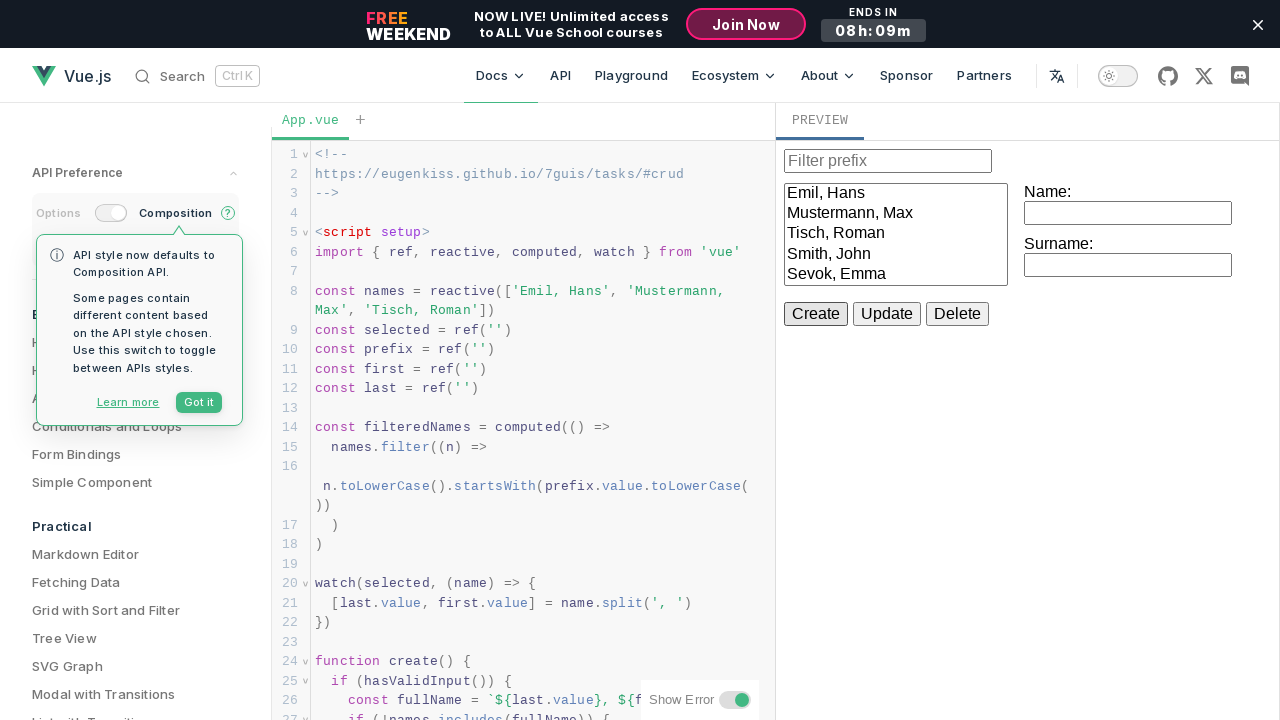

Clicked first name input field at (1128, 213) on iframe >> internal:control=enter-frame >> label >> nth=0 >> input
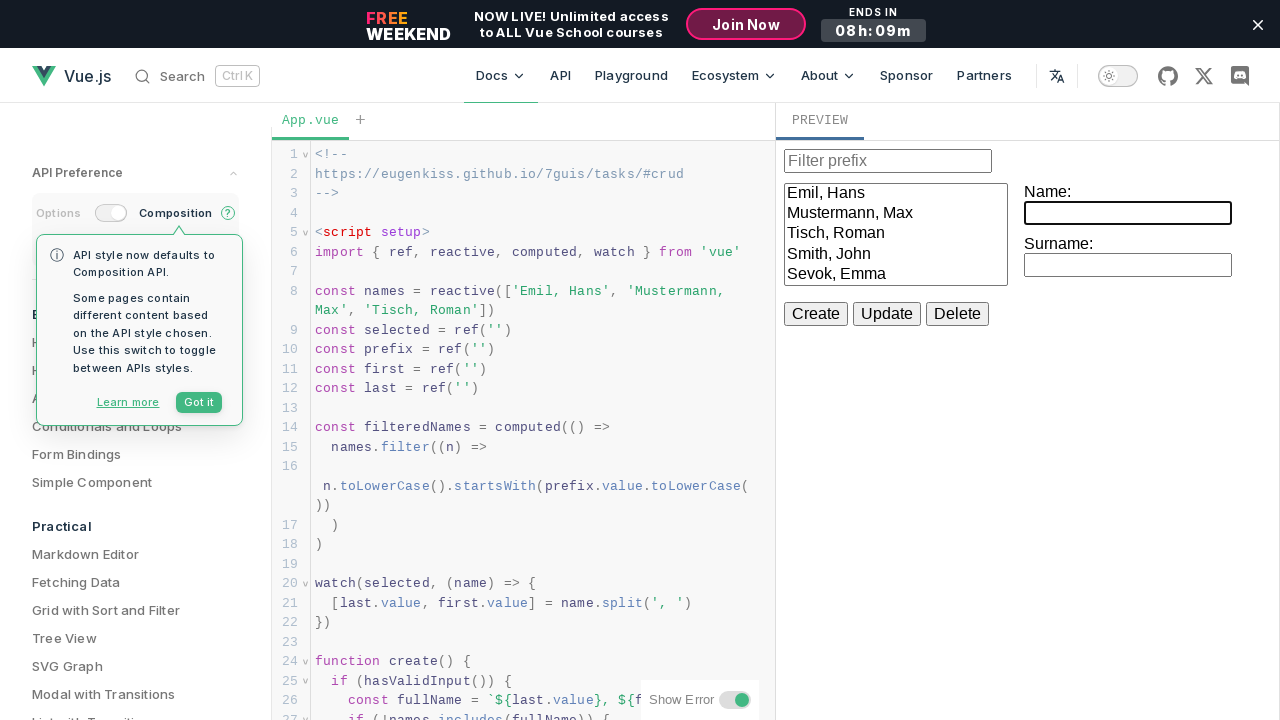

Filled first name field with 'Michael' on iframe >> internal:control=enter-frame >> label >> nth=0 >> input
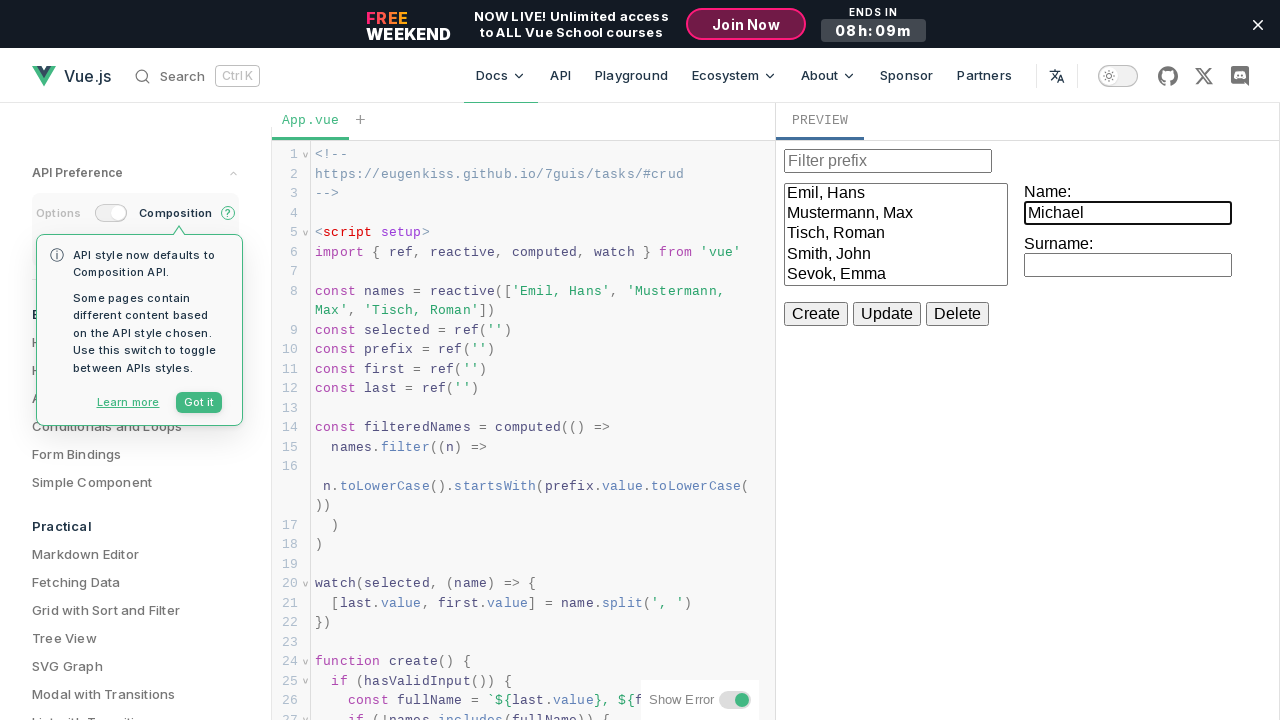

Clicked surname input field at (1128, 265) on iframe >> internal:control=enter-frame >> label >> nth=1 >> input
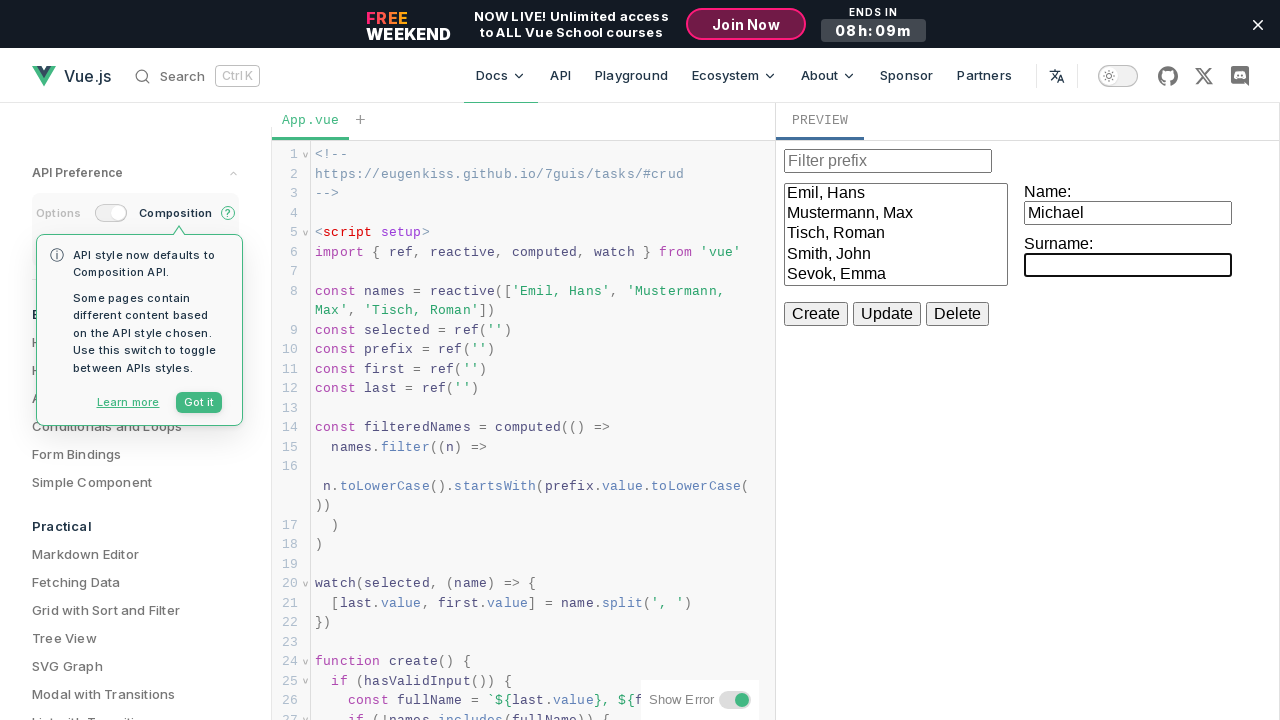

Filled surname field with 'Brown' on iframe >> internal:control=enter-frame >> label >> nth=1 >> input
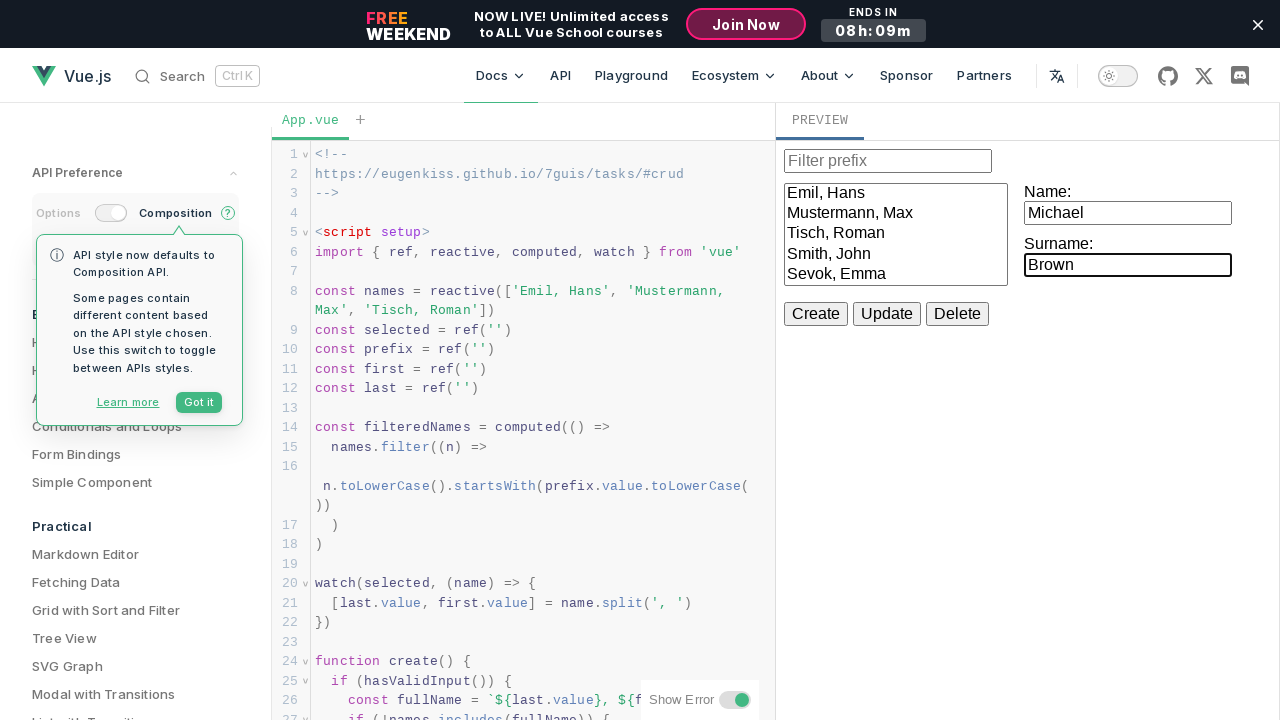

Clicked Create button to add Michael Brown at (816, 314) on iframe >> internal:control=enter-frame >> internal:role=button[name="Create"i]
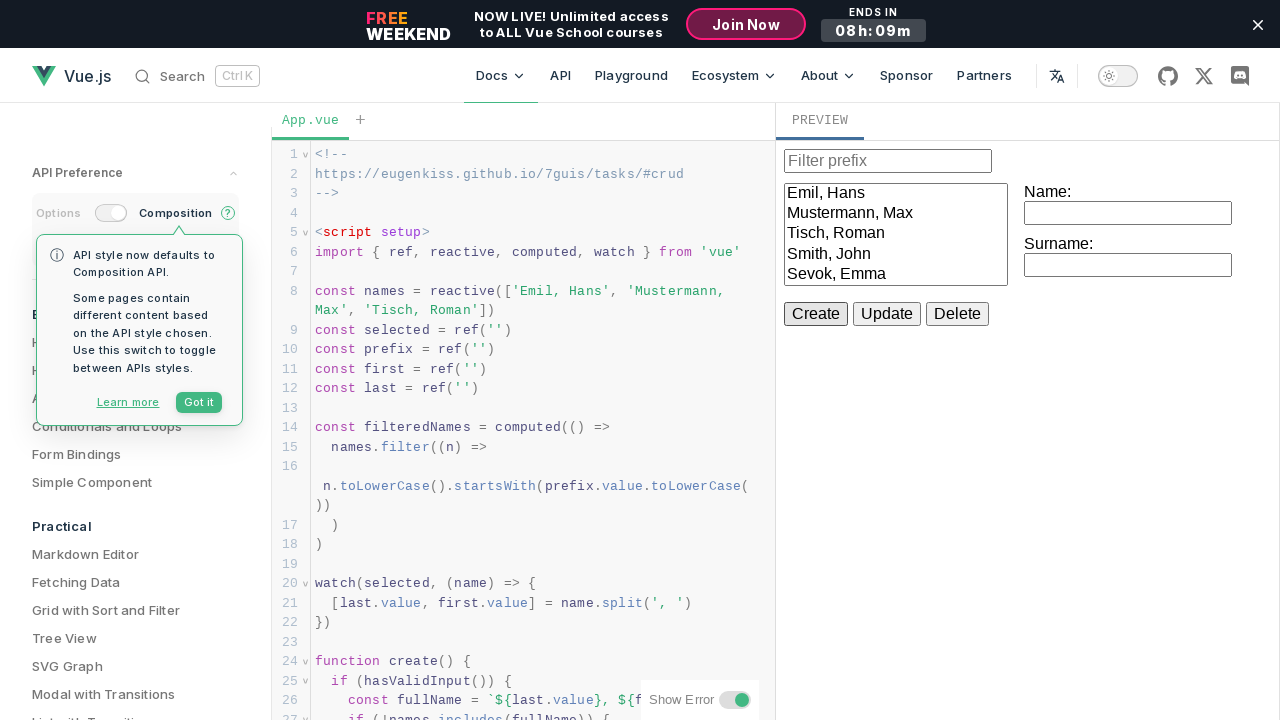

Clicked first name input field at (1128, 213) on iframe >> internal:control=enter-frame >> label >> nth=0 >> input
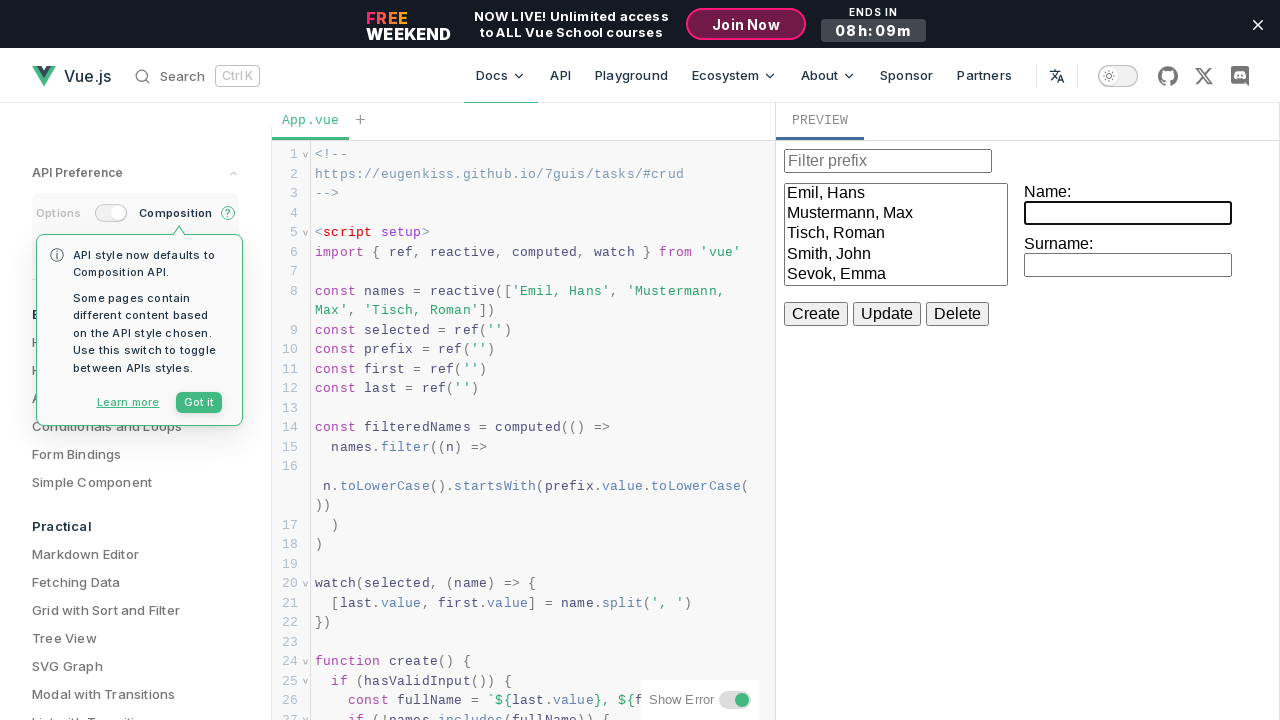

Filled first name field with 'Olivia' on iframe >> internal:control=enter-frame >> label >> nth=0 >> input
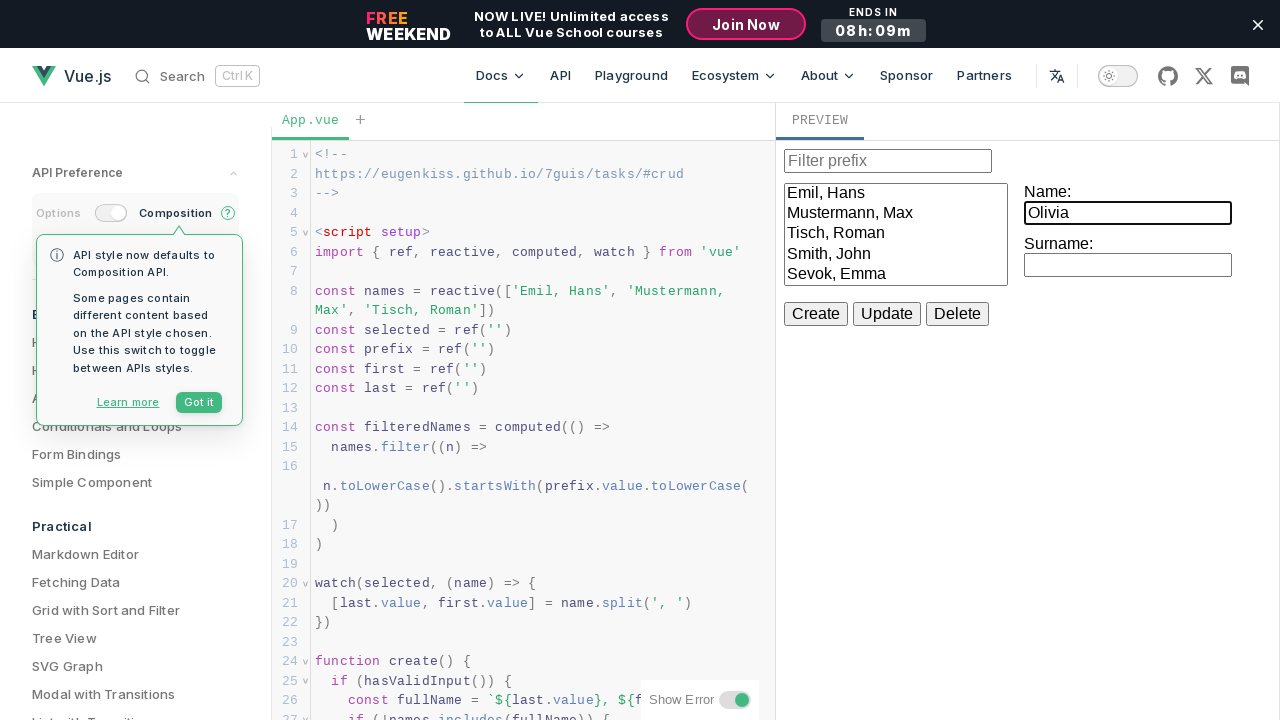

Clicked surname input field at (1128, 265) on iframe >> internal:control=enter-frame >> label >> nth=1 >> input
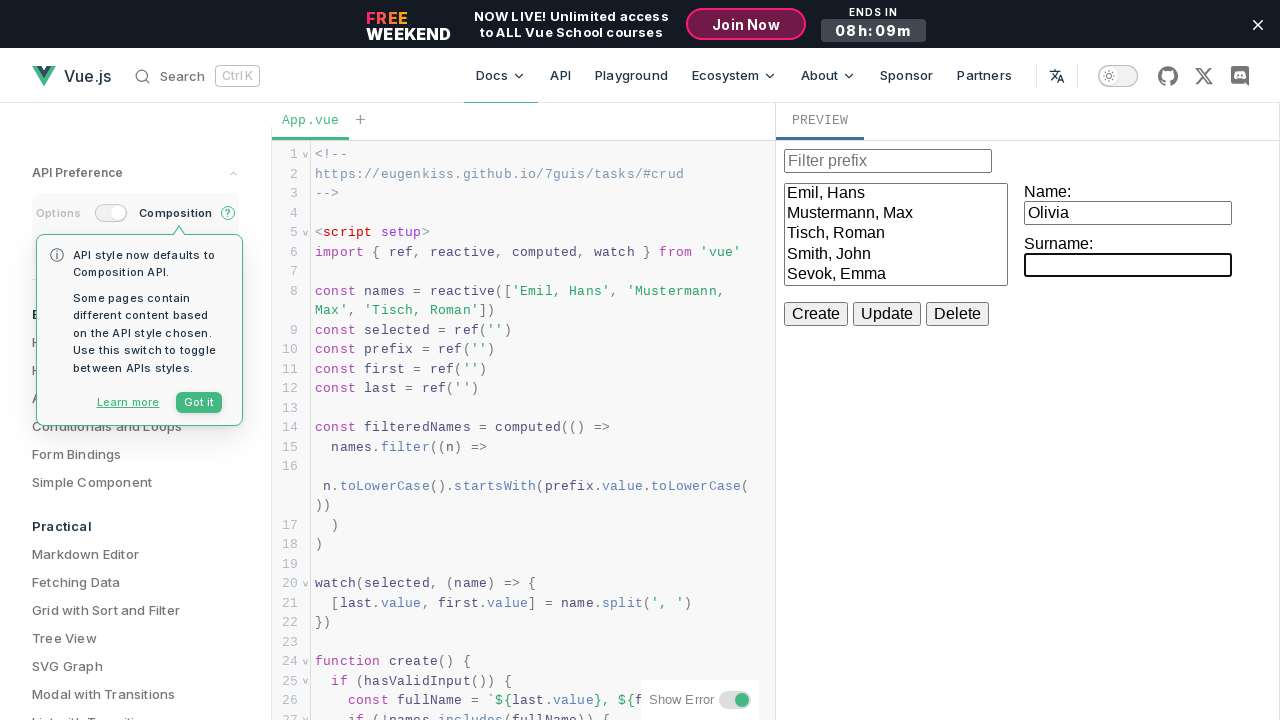

Filled surname field with 'Williams' on iframe >> internal:control=enter-frame >> label >> nth=1 >> input
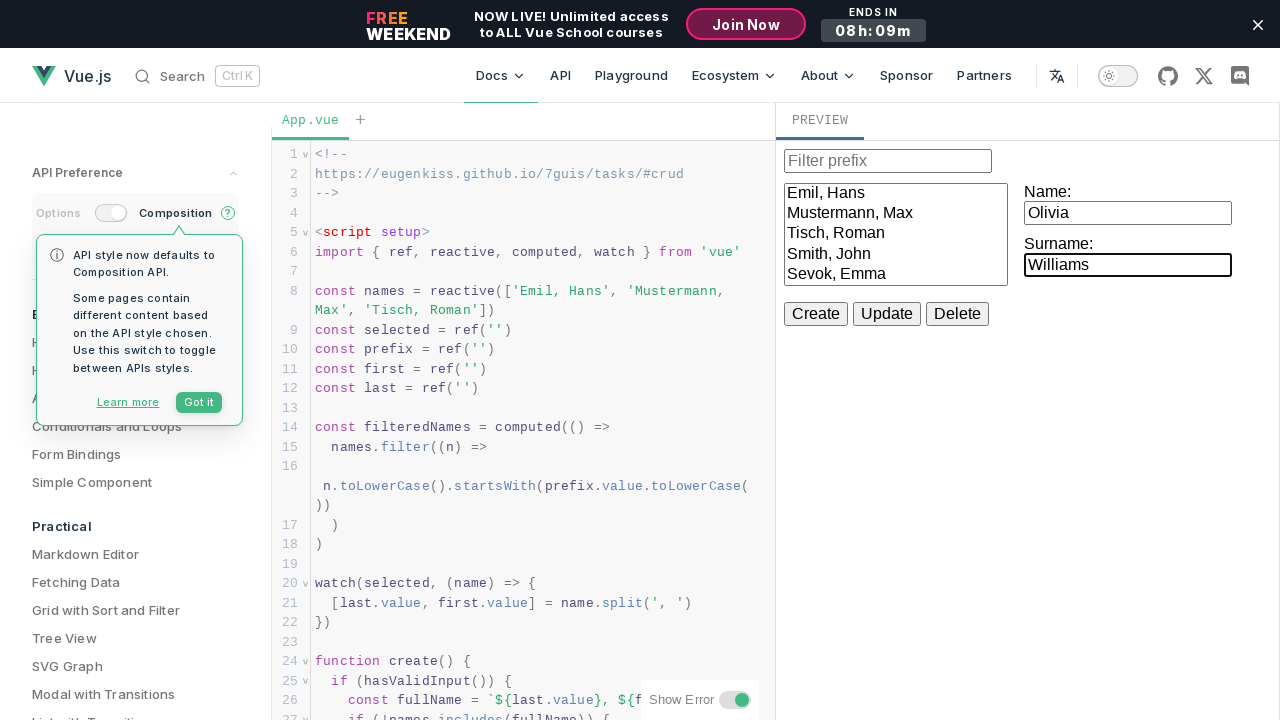

Clicked Create button to add Olivia Williams at (816, 314) on iframe >> internal:control=enter-frame >> internal:role=button[name="Create"i]
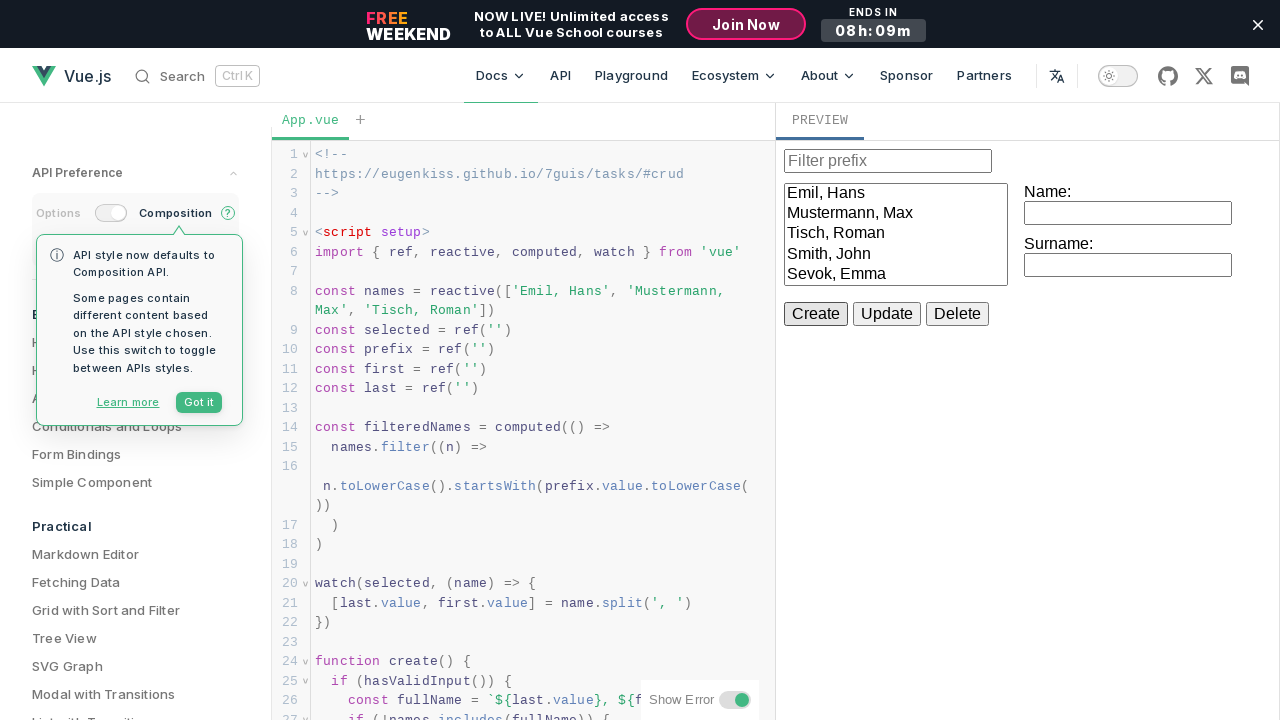

Clicked first name input field at (1128, 213) on iframe >> internal:control=enter-frame >> label >> nth=0 >> input
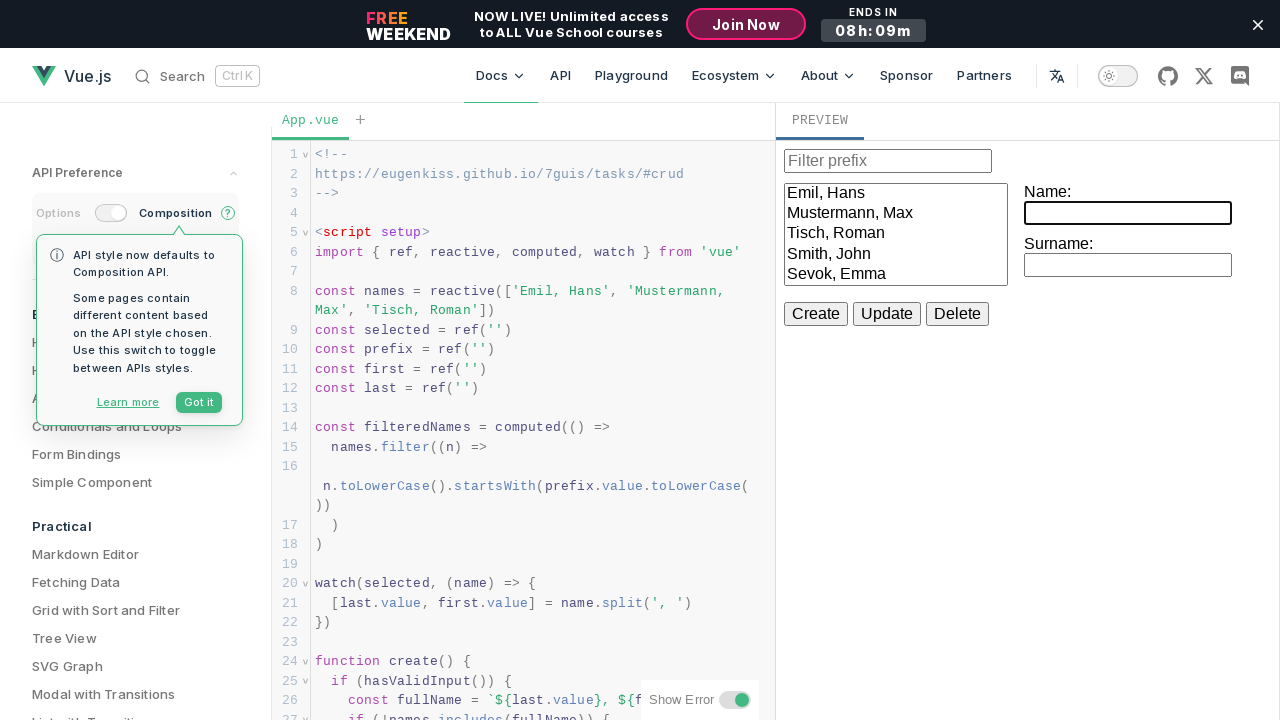

Filled first name field with 'David' on iframe >> internal:control=enter-frame >> label >> nth=0 >> input
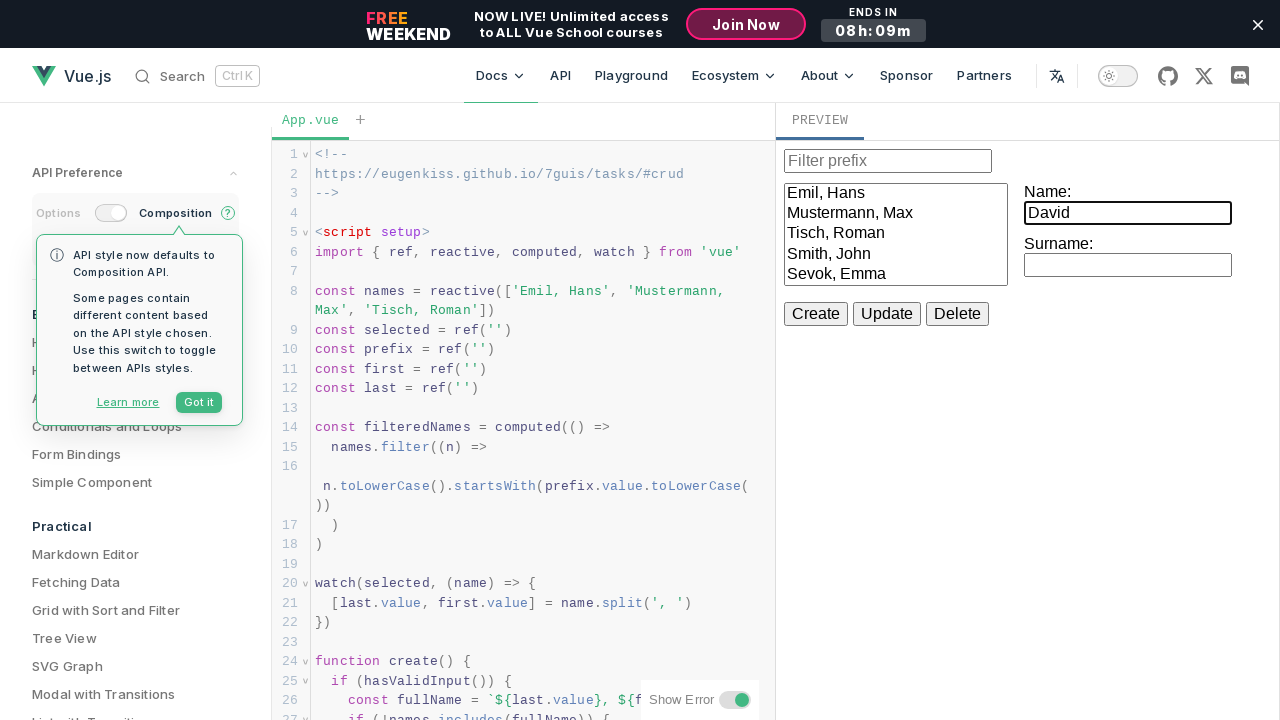

Clicked surname input field at (1128, 265) on iframe >> internal:control=enter-frame >> label >> nth=1 >> input
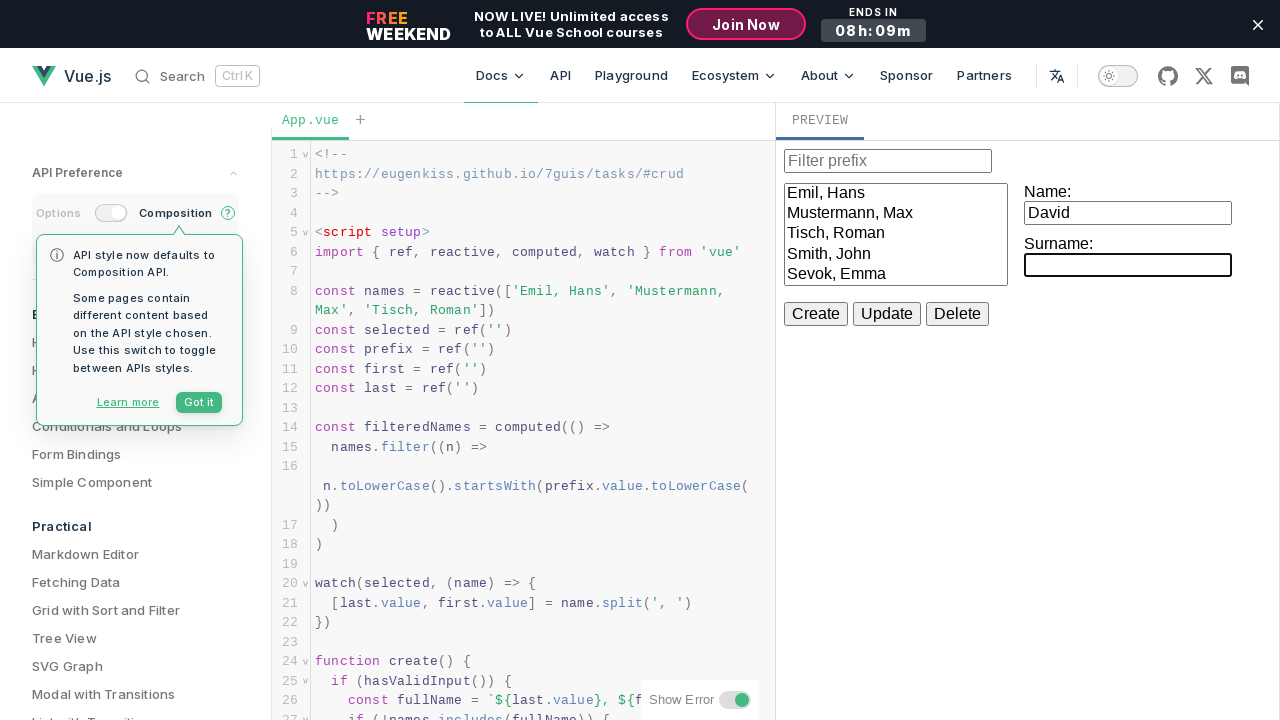

Filled surname field with 'Jones' on iframe >> internal:control=enter-frame >> label >> nth=1 >> input
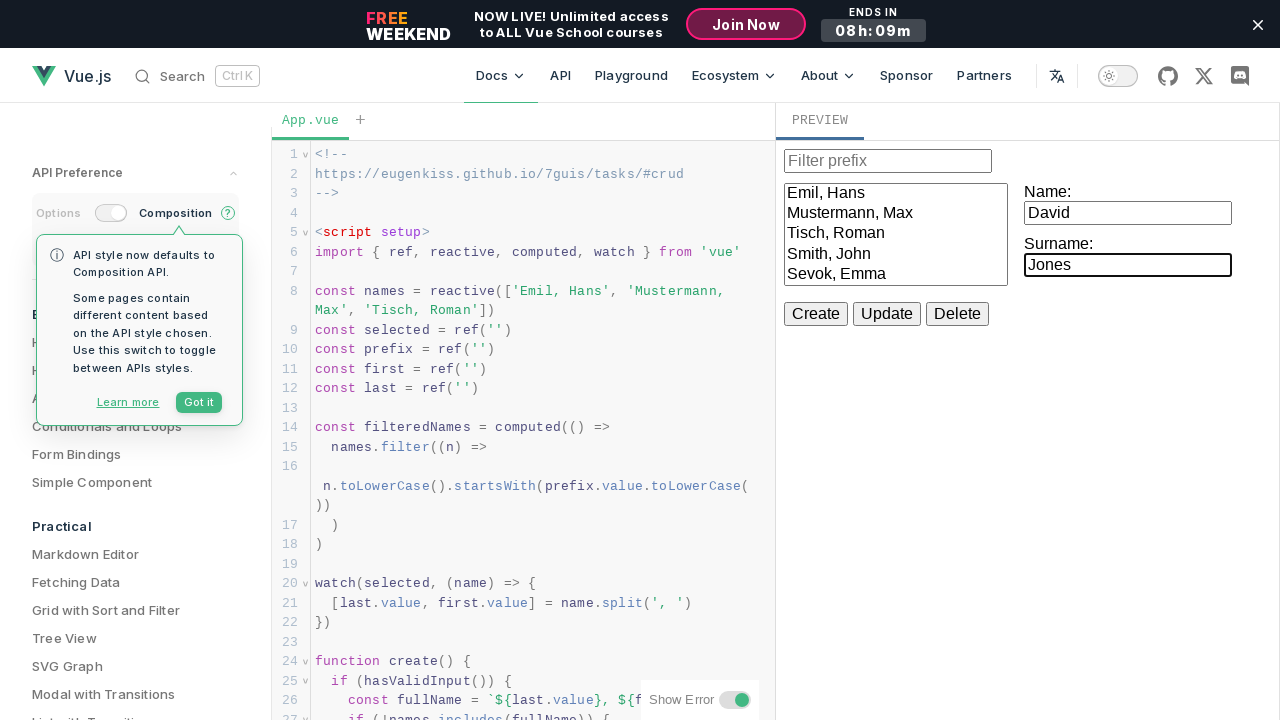

Clicked Create button to add David Jones at (816, 314) on iframe >> internal:control=enter-frame >> internal:role=button[name="Create"i]
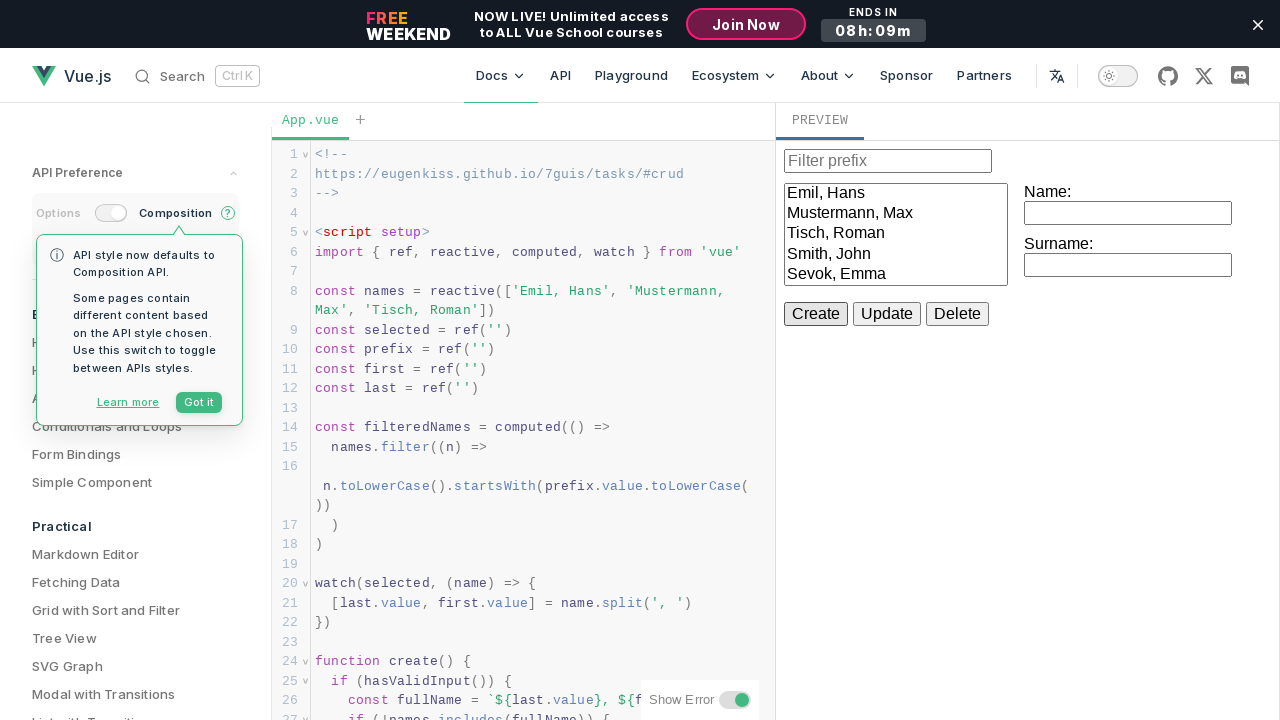

Clicked filter prefix input field at (888, 161) on iframe >> internal:control=enter-frame >> internal:attr=[placeholder="Filter pre
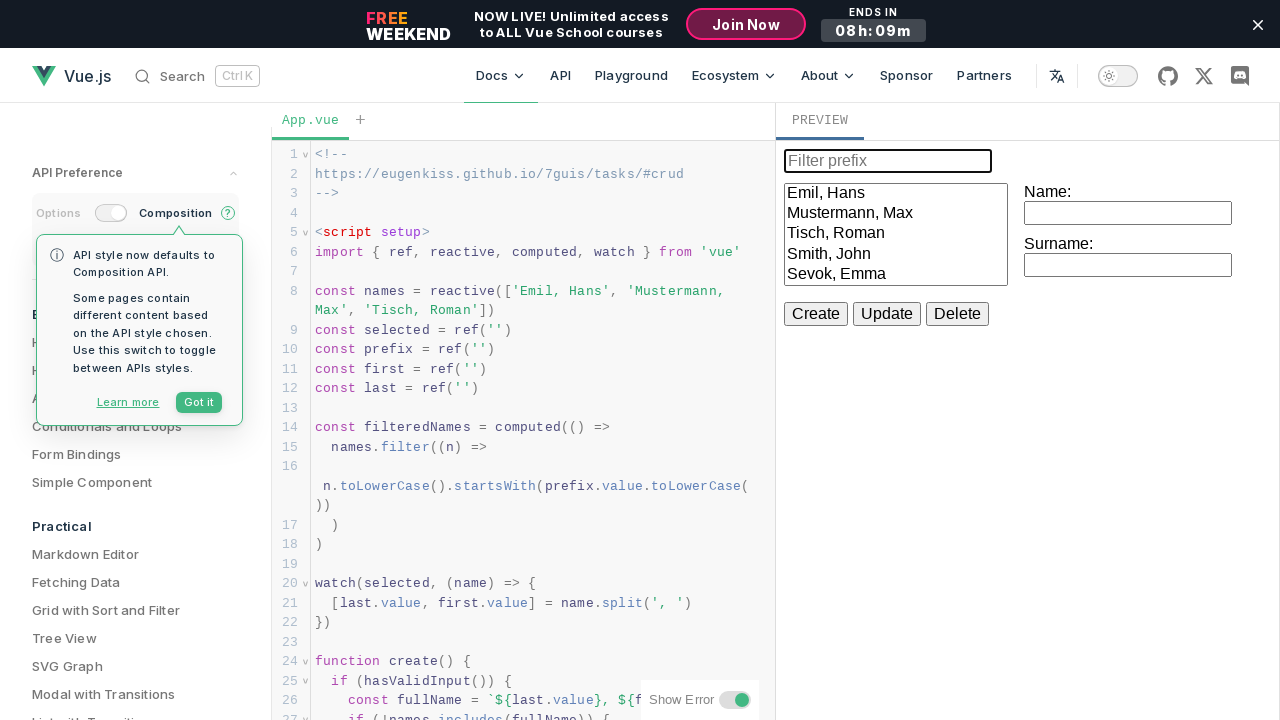

Filled filter prefix field with 'S' to filter options by name on iframe >> internal:control=enter-frame >> internal:attr=[placeholder="Filter pre
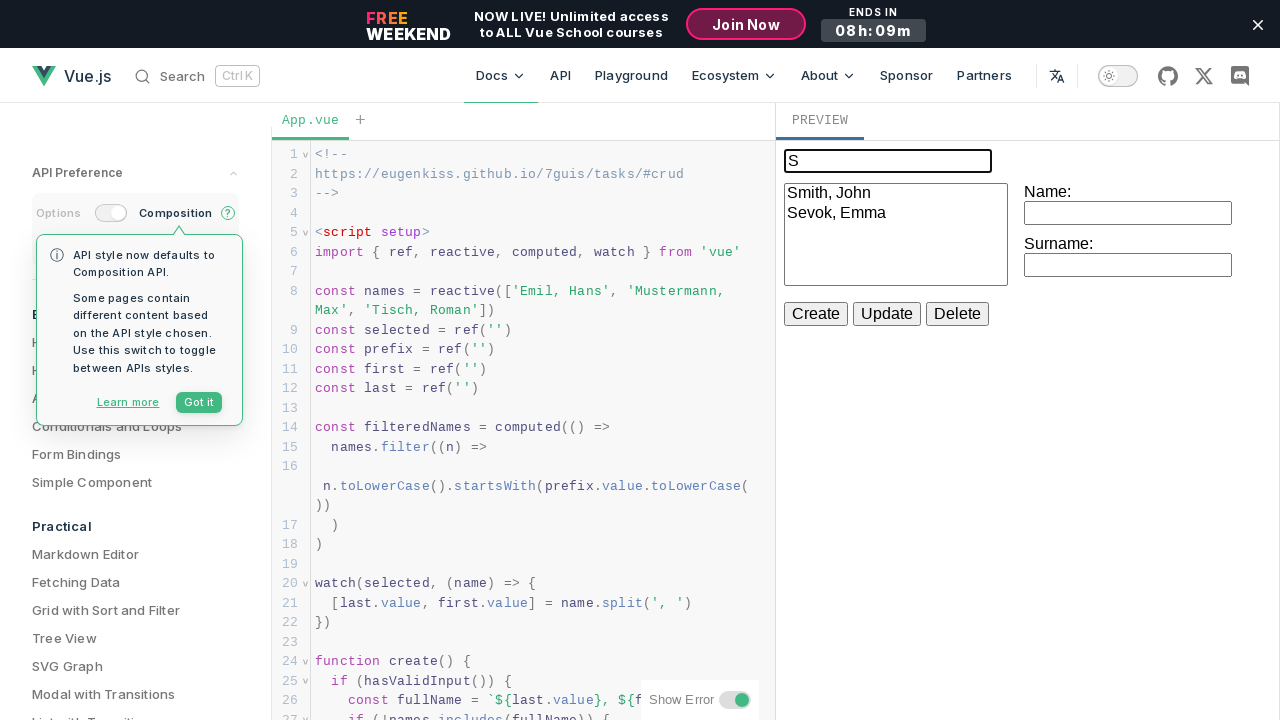

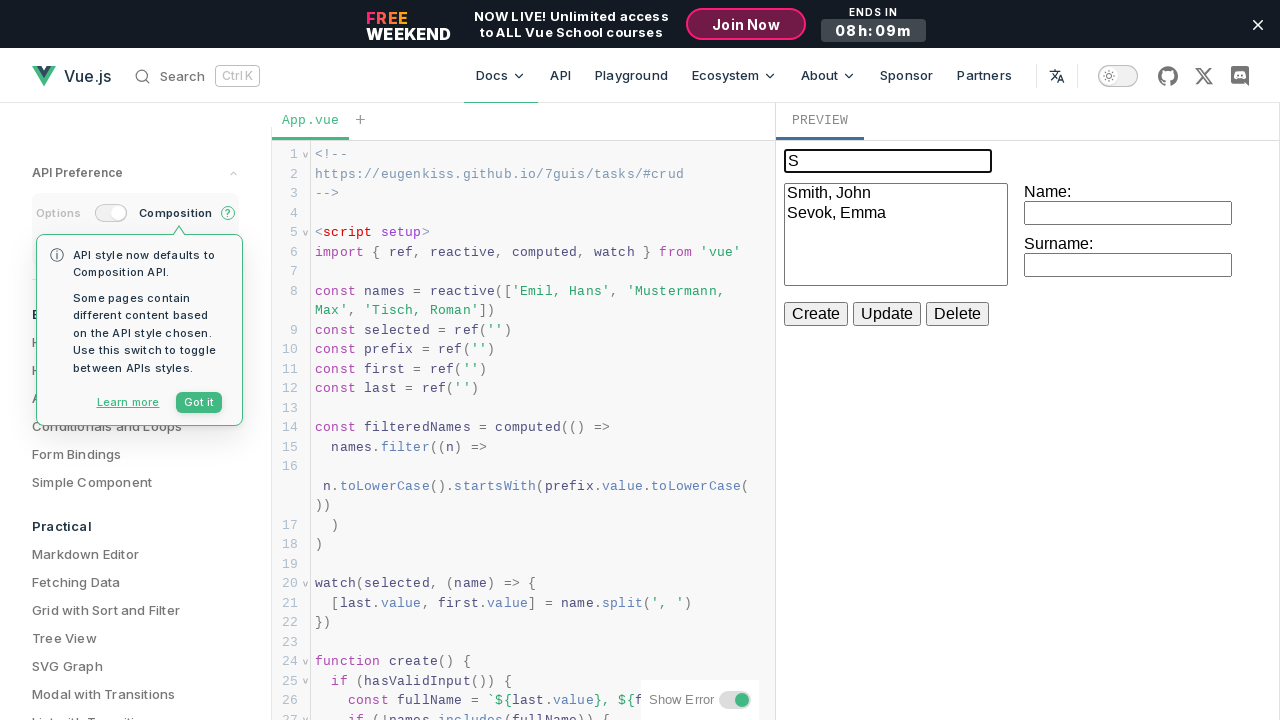